Tests web tables by adding a new record with first name, last name, email, age, salary, and department fields.

Starting URL: https://demoqa.com/webtables

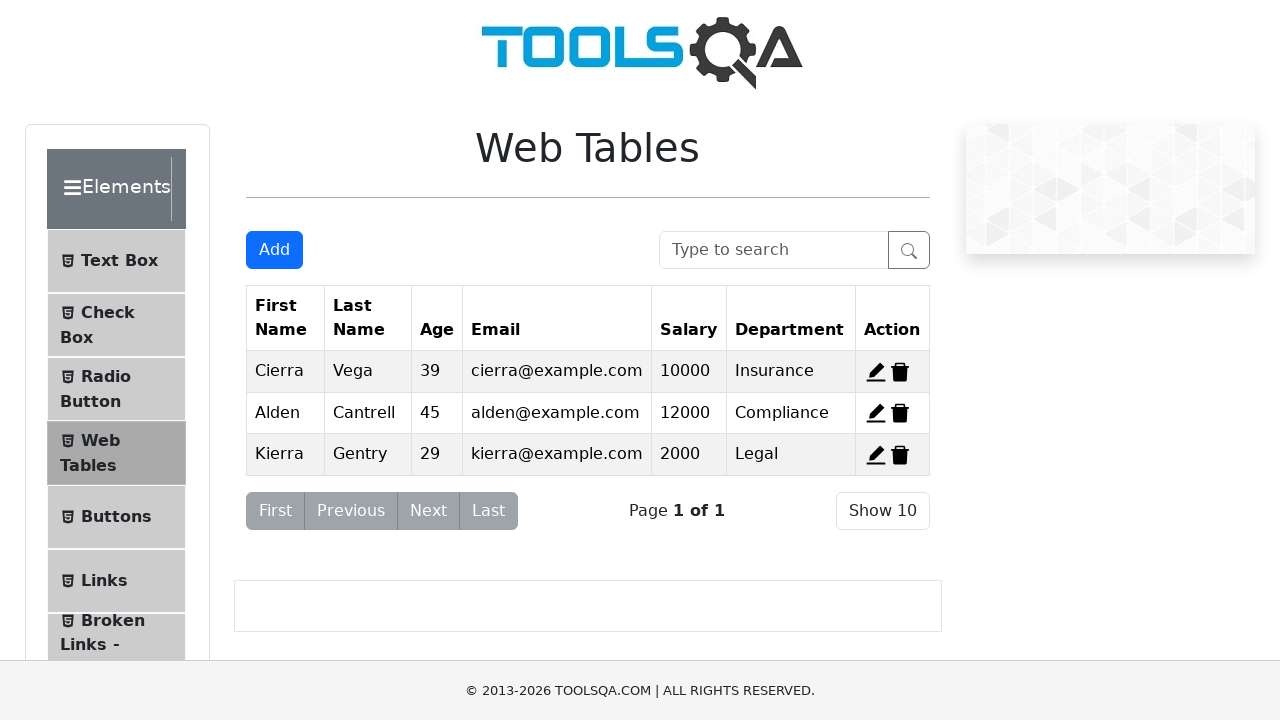

Clicked add new record button at (274, 250) on #addNewRecordButton
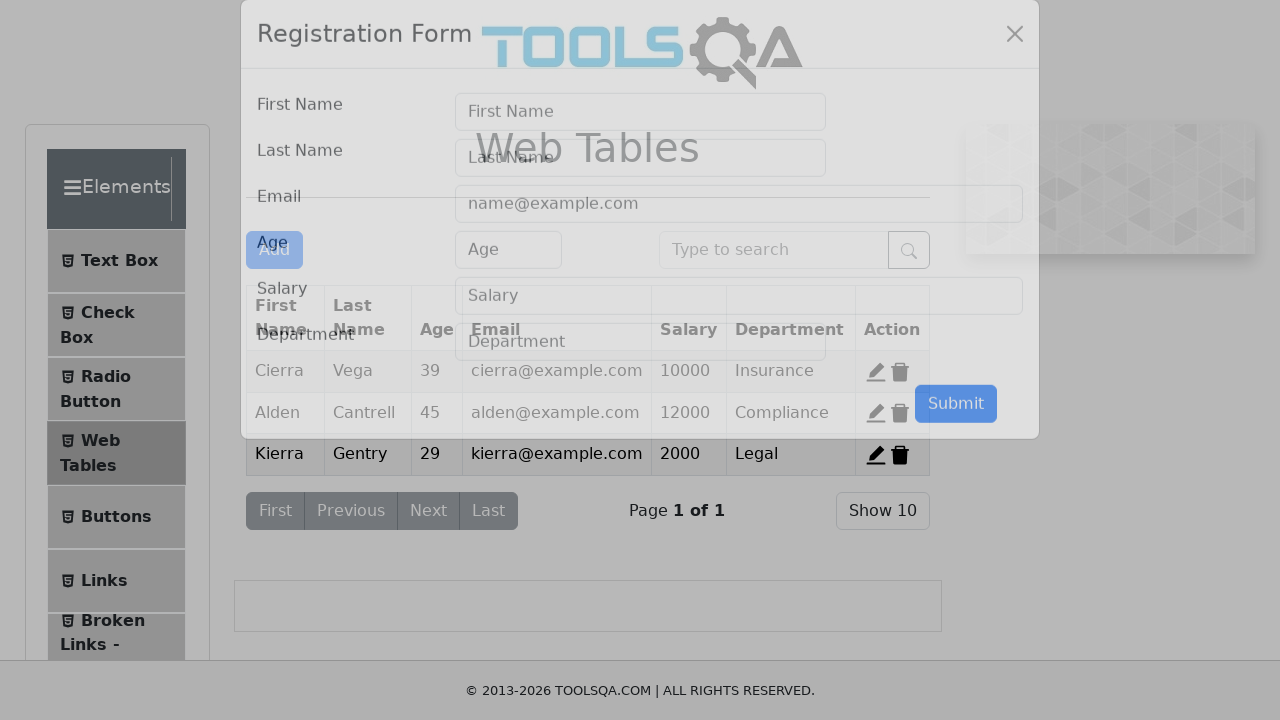

Filled first name field with 'jaikumar' on input[placeholder='First Name']
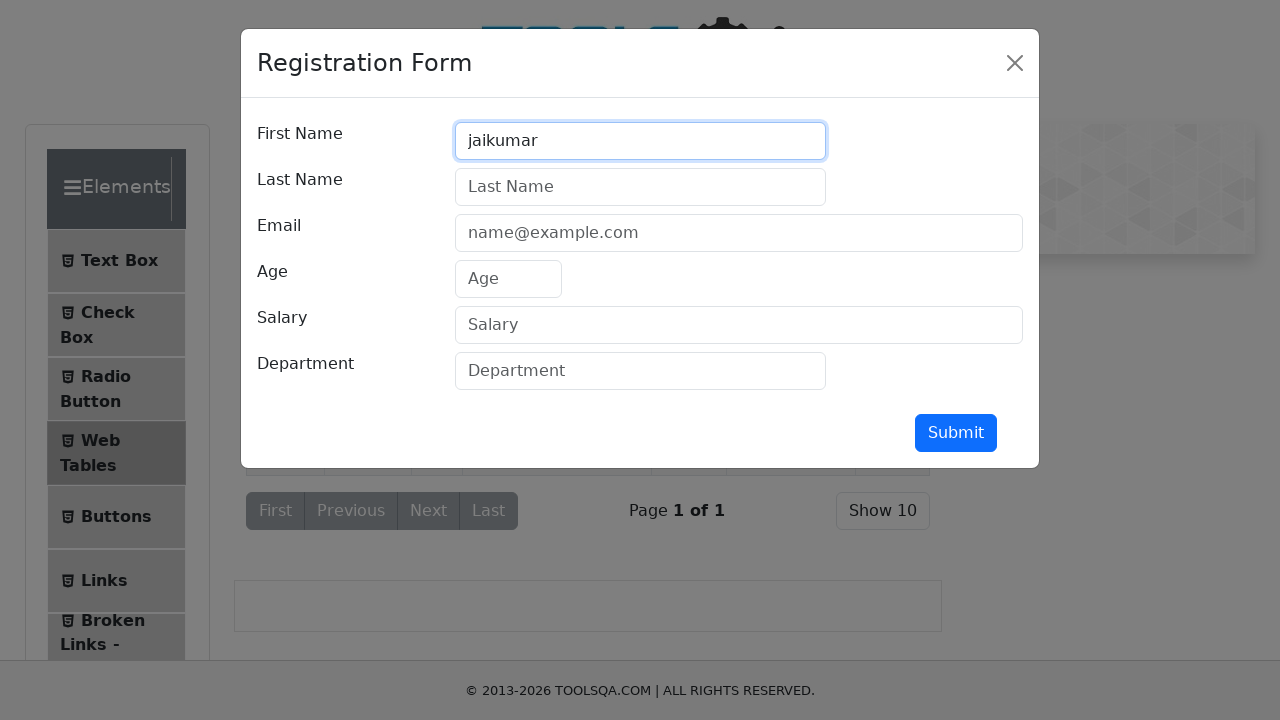

Filled last name field with 'Buddi' on input[placeholder='Last Name']
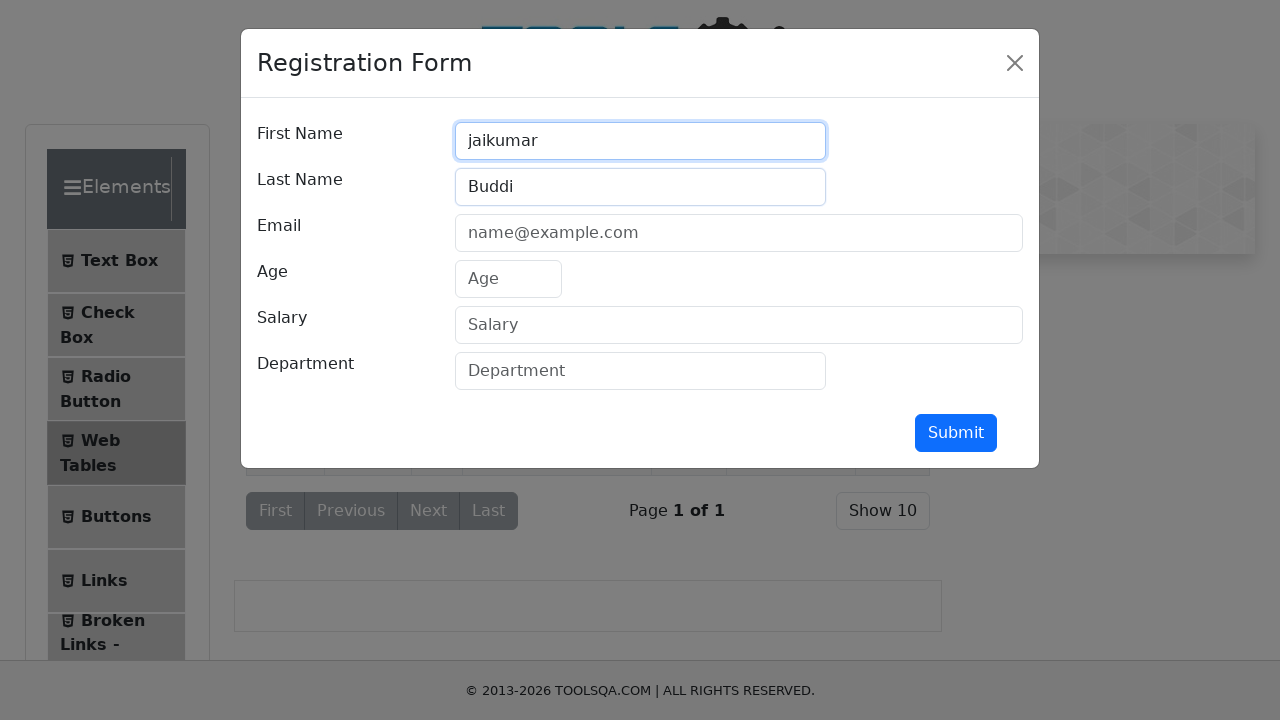

Filled email field with 'Jaikumar@gmail.com' on input[placeholder='name@example.com']
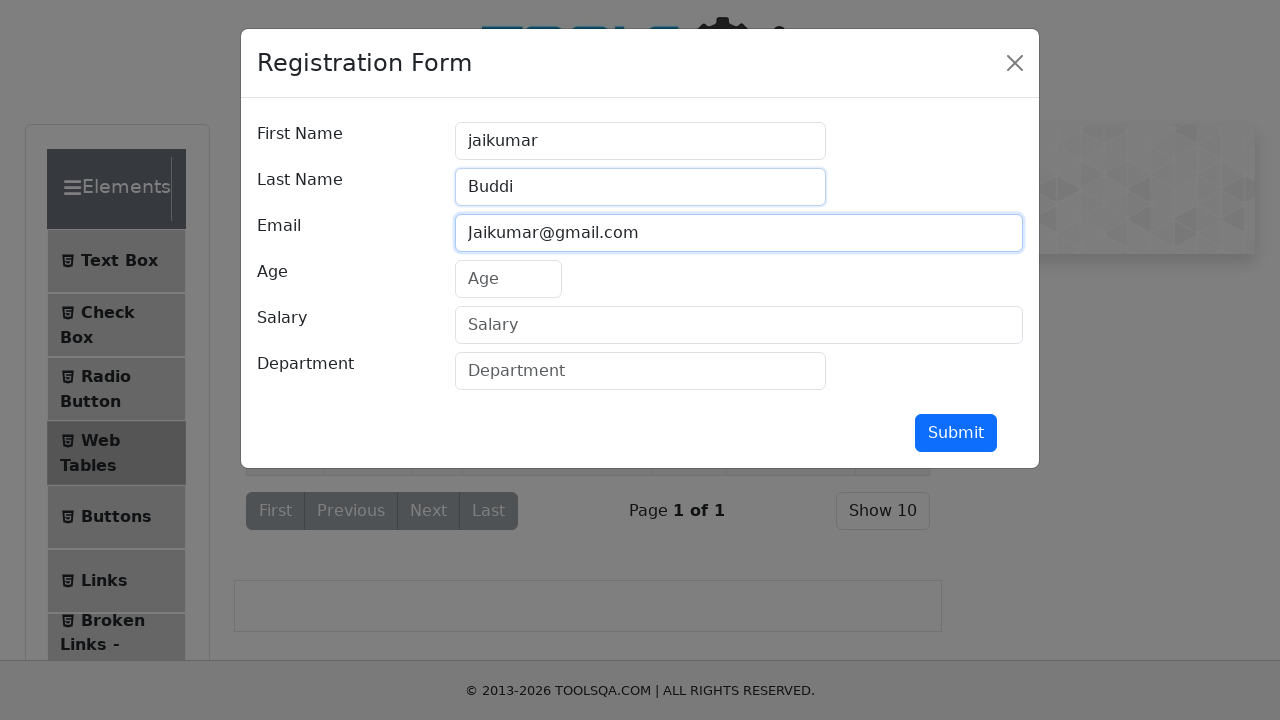

Filled age field with '23' on input[placeholder='Age']
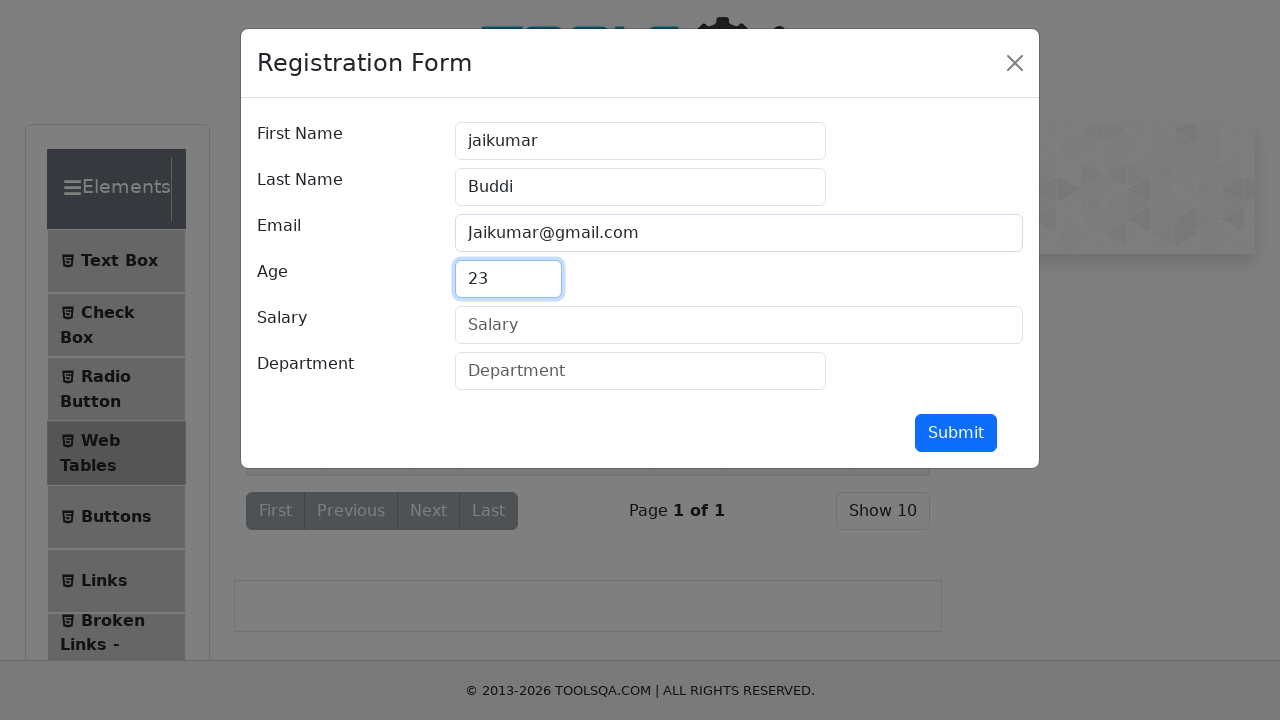

Filled salary field with '1100000' on input[placeholder='Salary']
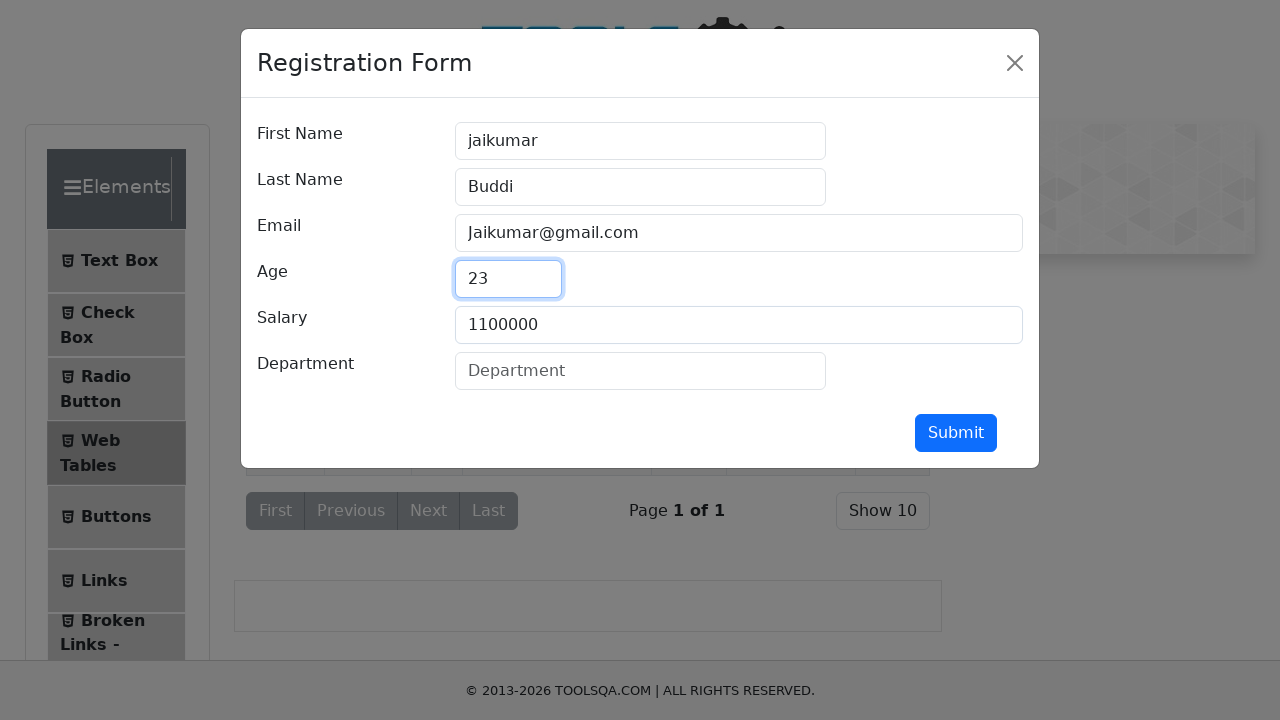

Filled department field with 'Renditions' on input[placeholder='Department']
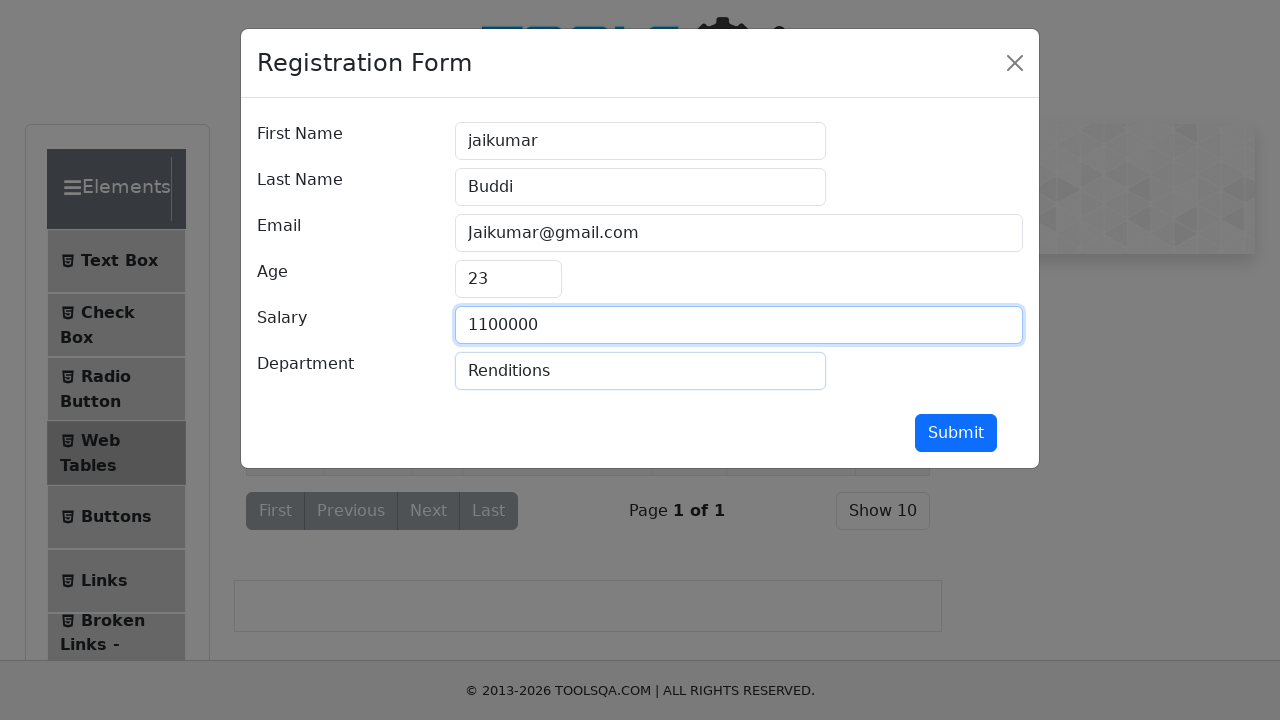

Clicked submit button to create new record at (956, 433) on button:text('Submit')
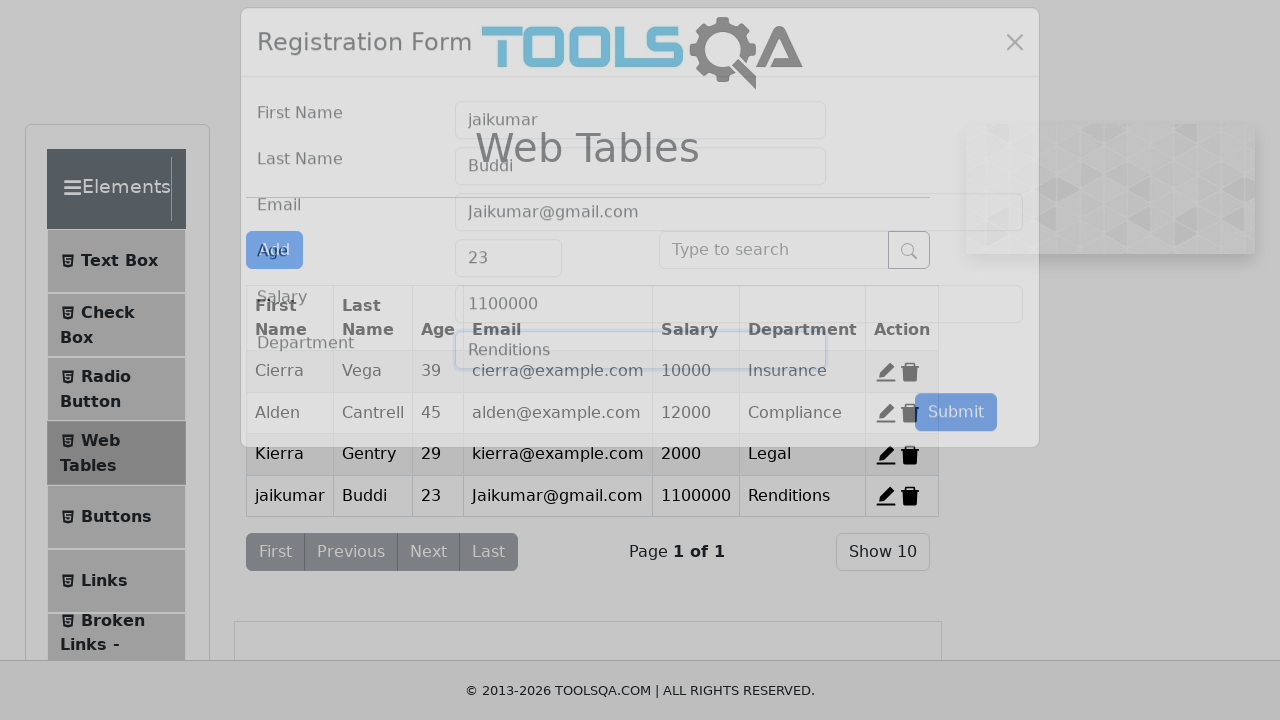

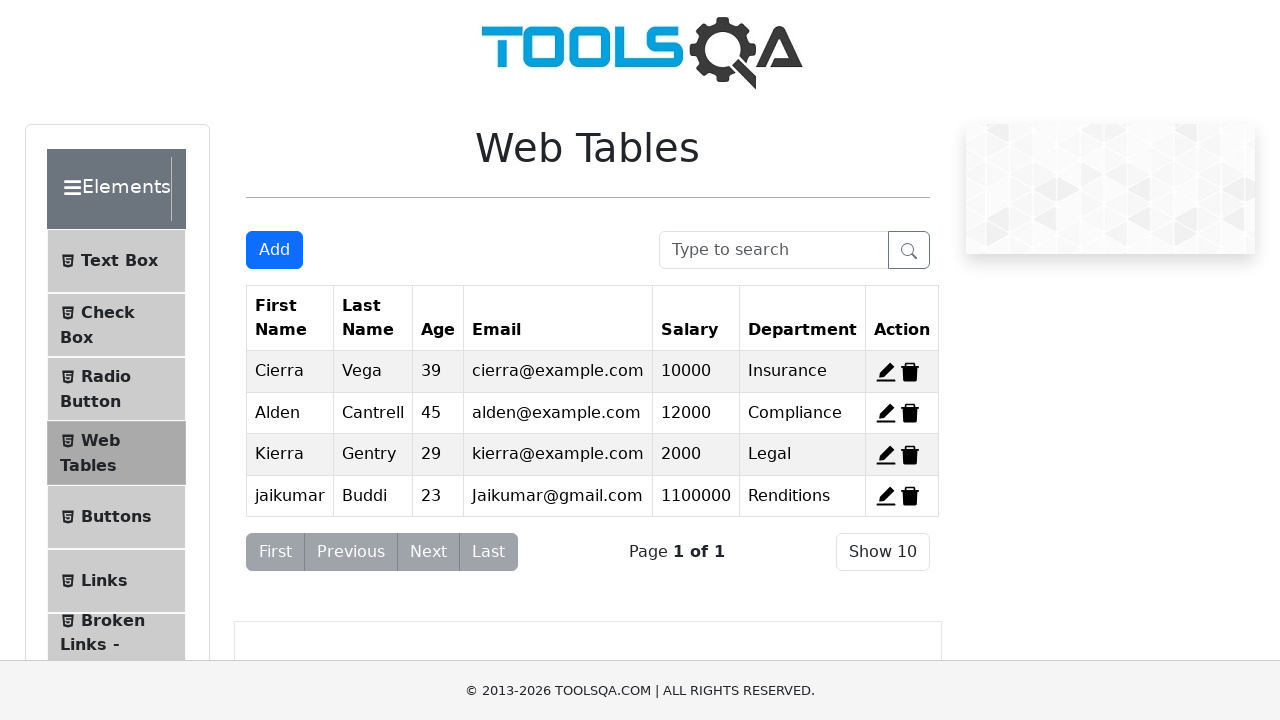